Verifies that the page title does not contain the word "test"

Starting URL: https://www.youtube.com

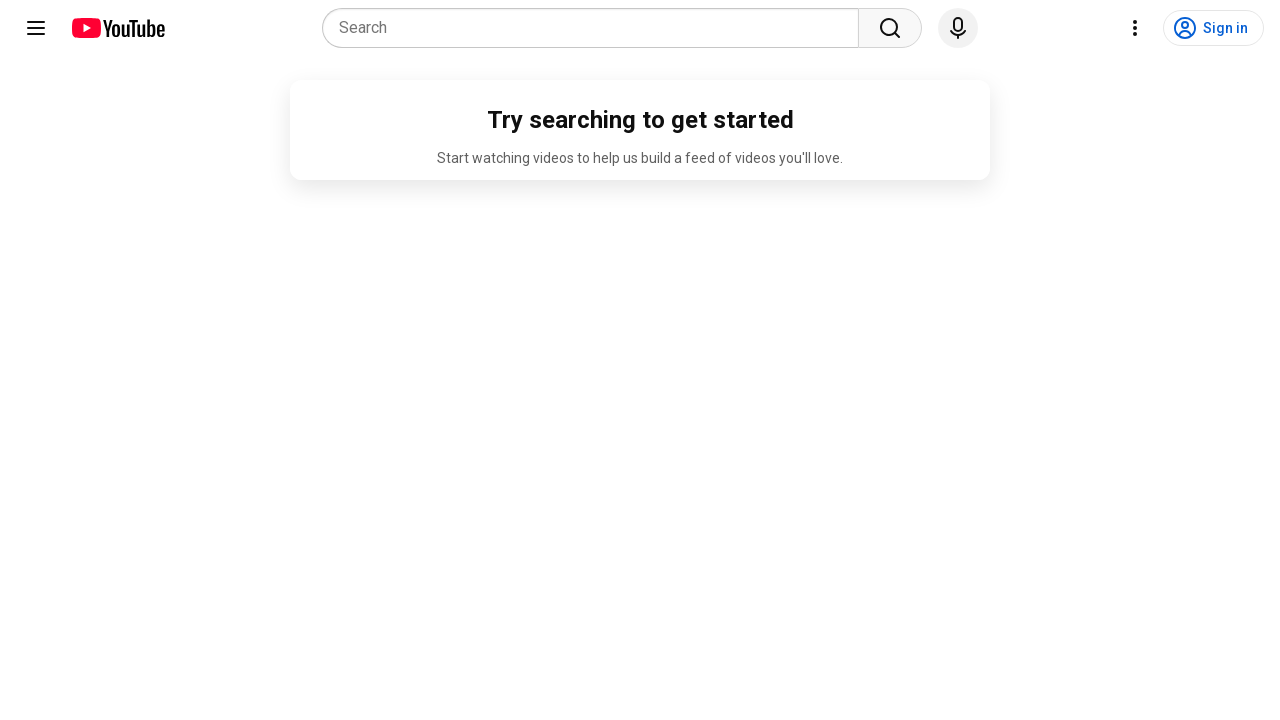

Navigated to https://www.youtube.com
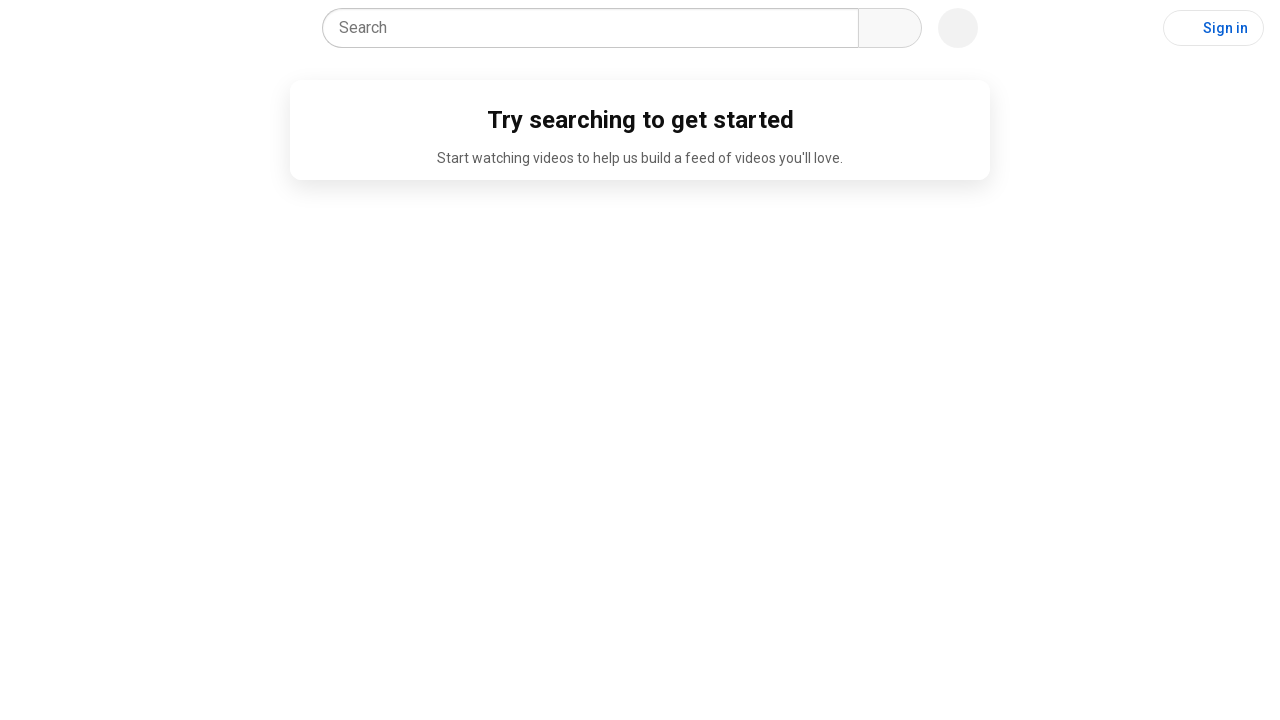

Verified page title does not contain 'test'
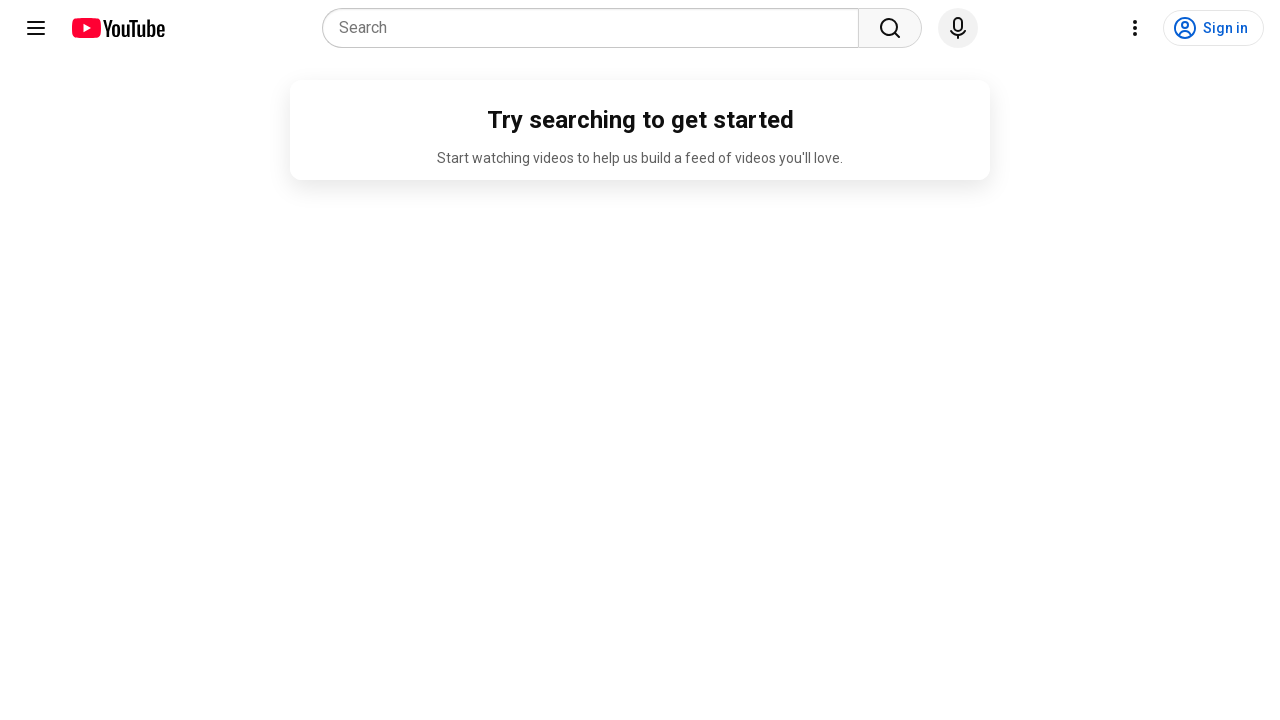

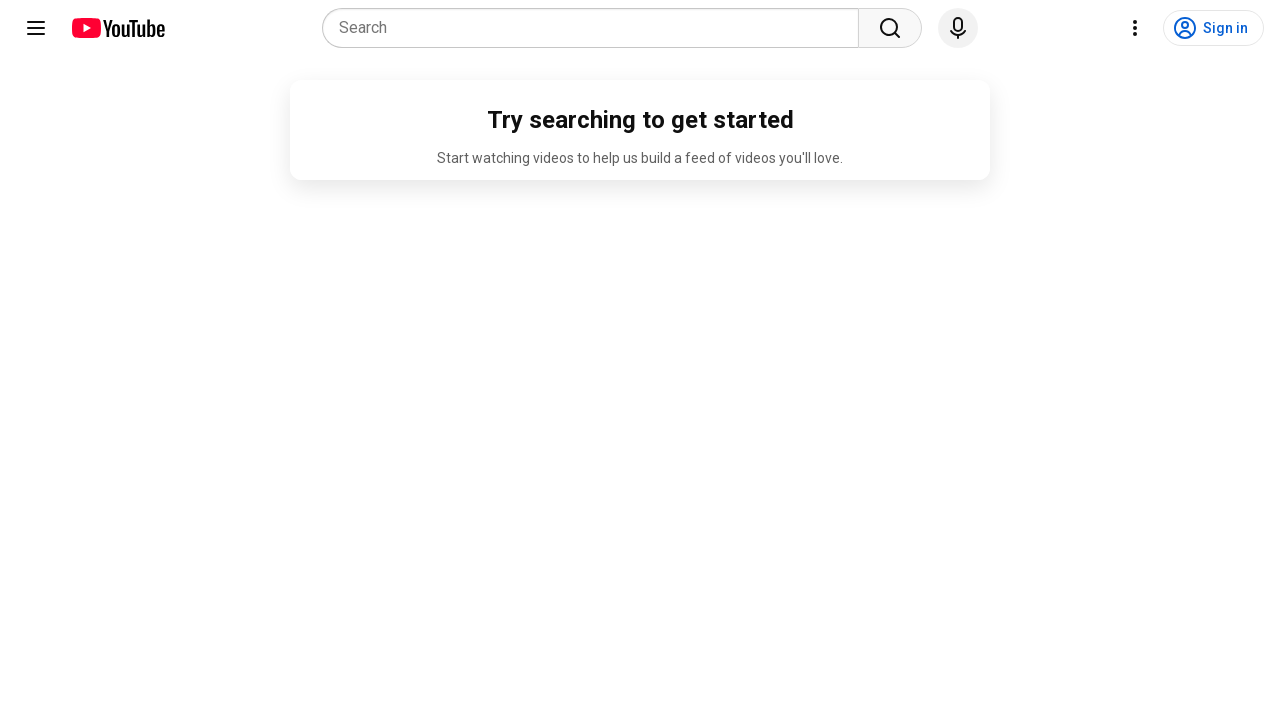